Tests registration form validation when email field is empty, expecting an error message

Starting URL: https://valbury.co.id/campaign/trading-tools-acuity

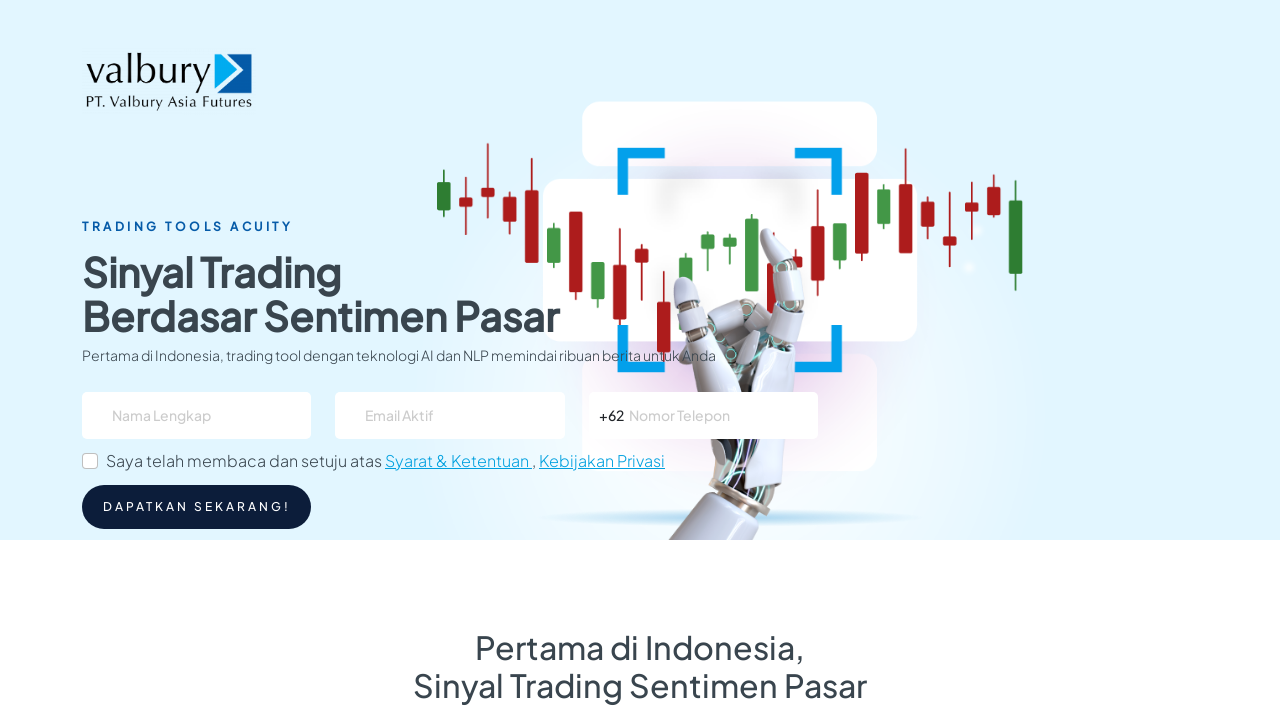

Filled name field with 'Muhammad Ali' on #name
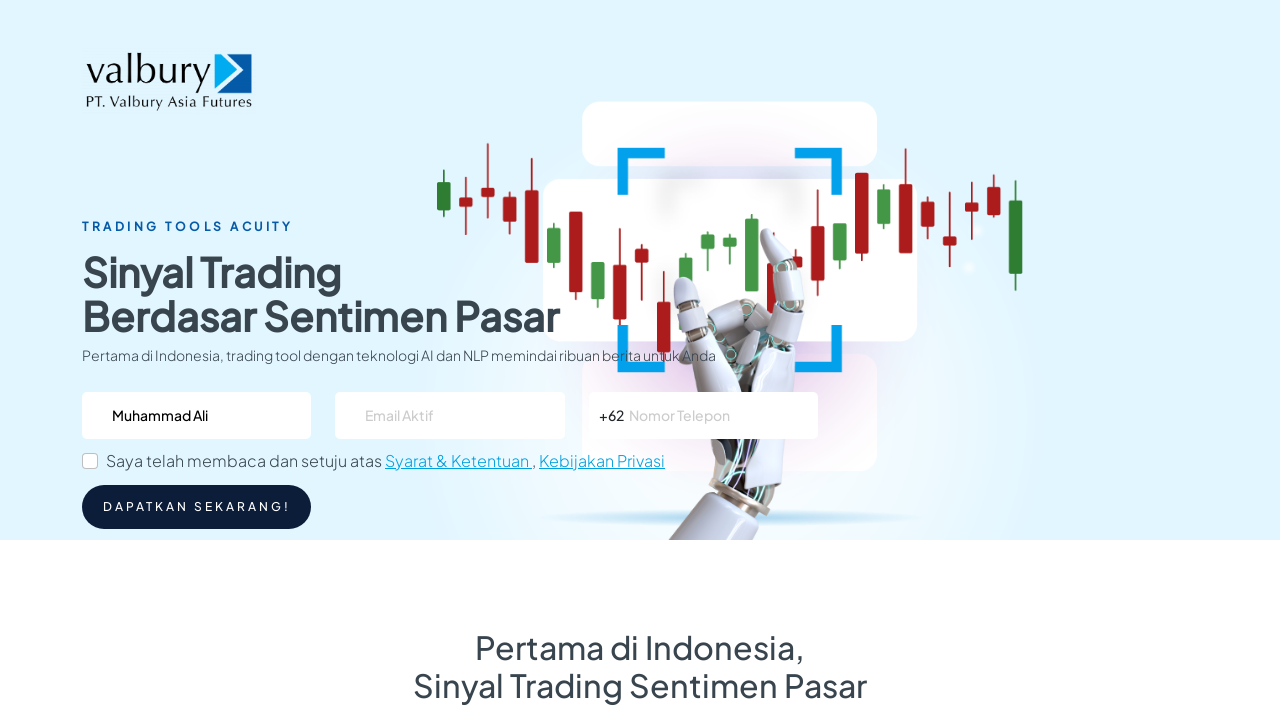

Filled phone number field with '853555291' on #telepon
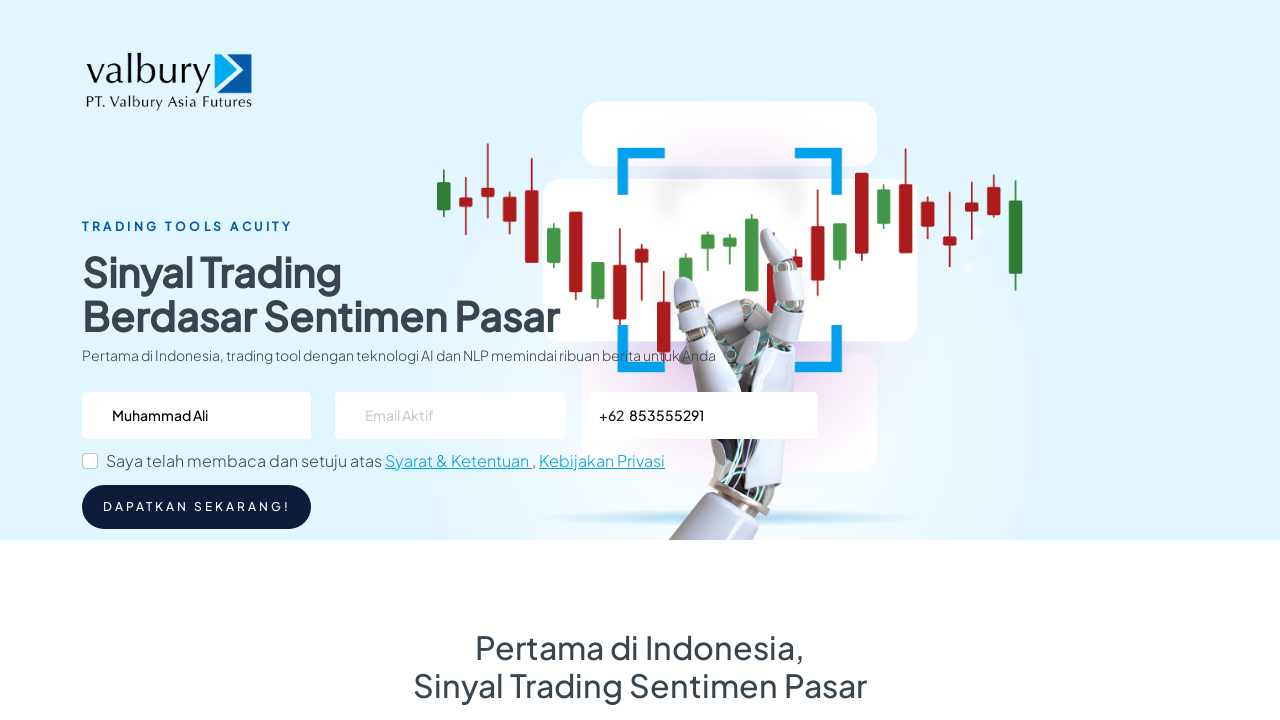

Checked terms and conditions checkbox at (90, 461) on #flexCheckChecked
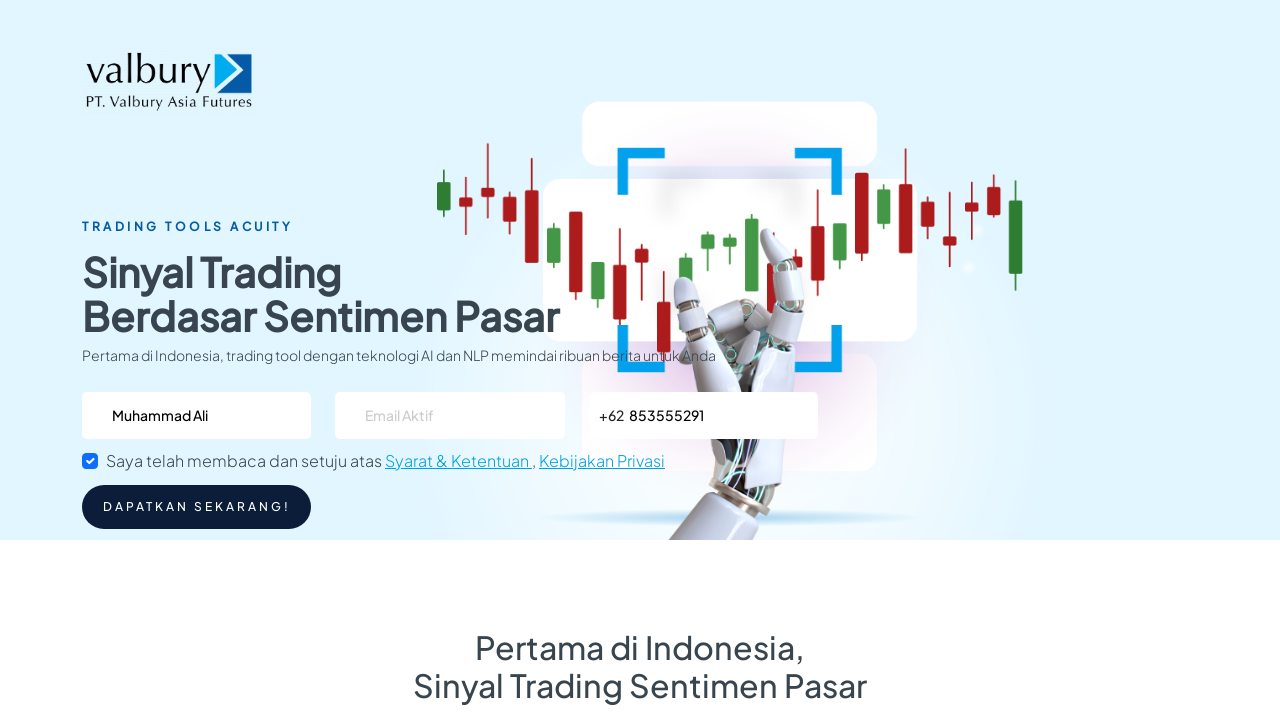

Clicked register button to submit form with empty email at (197, 507) on #btn-daftar
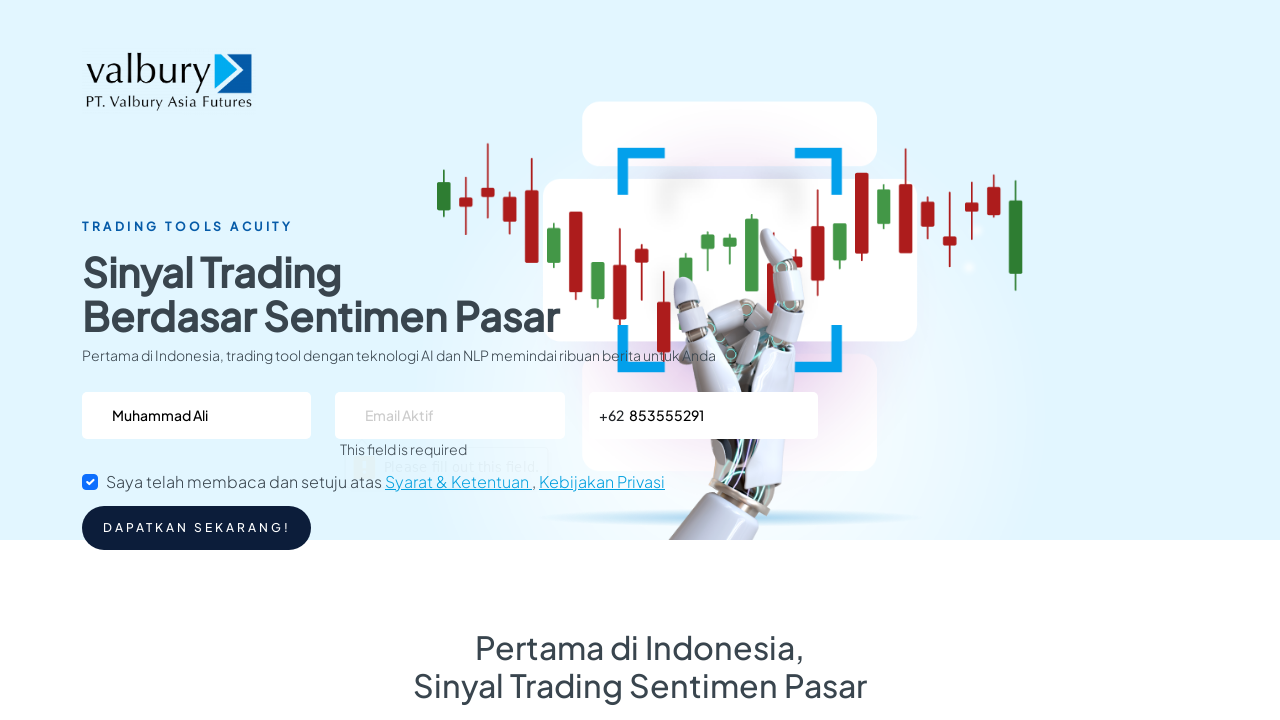

Email validation error message appeared as expected
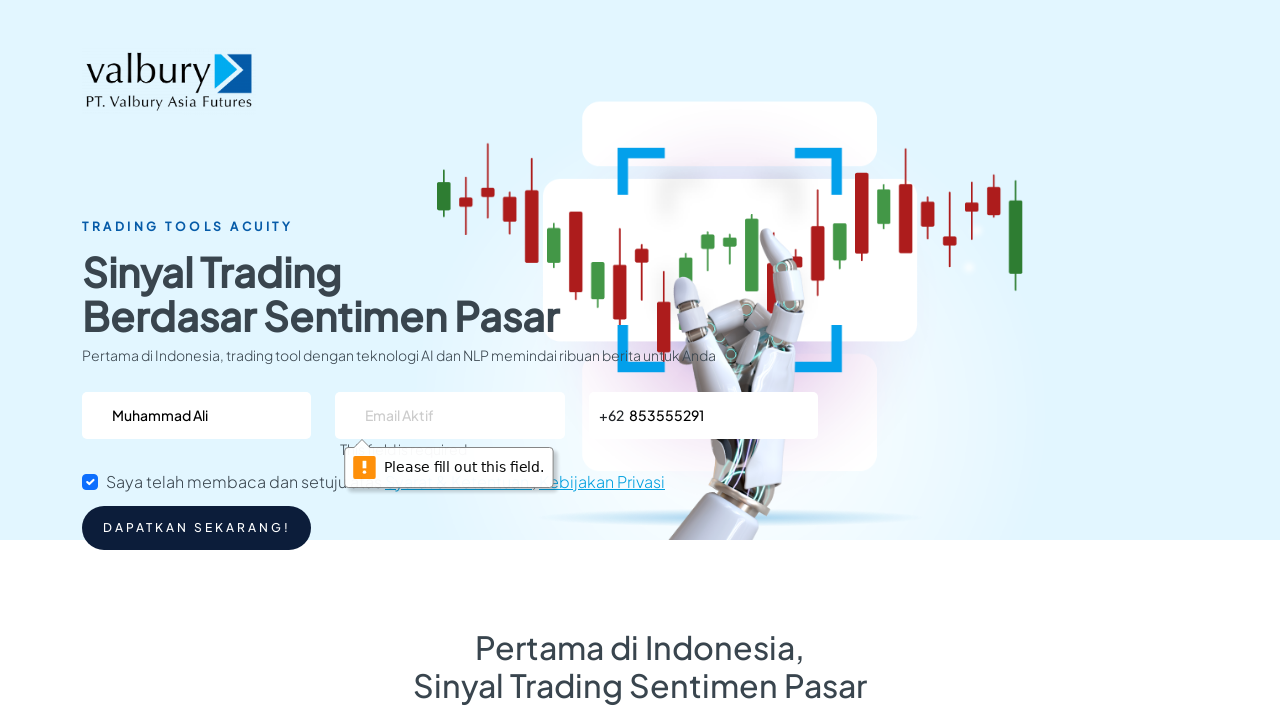

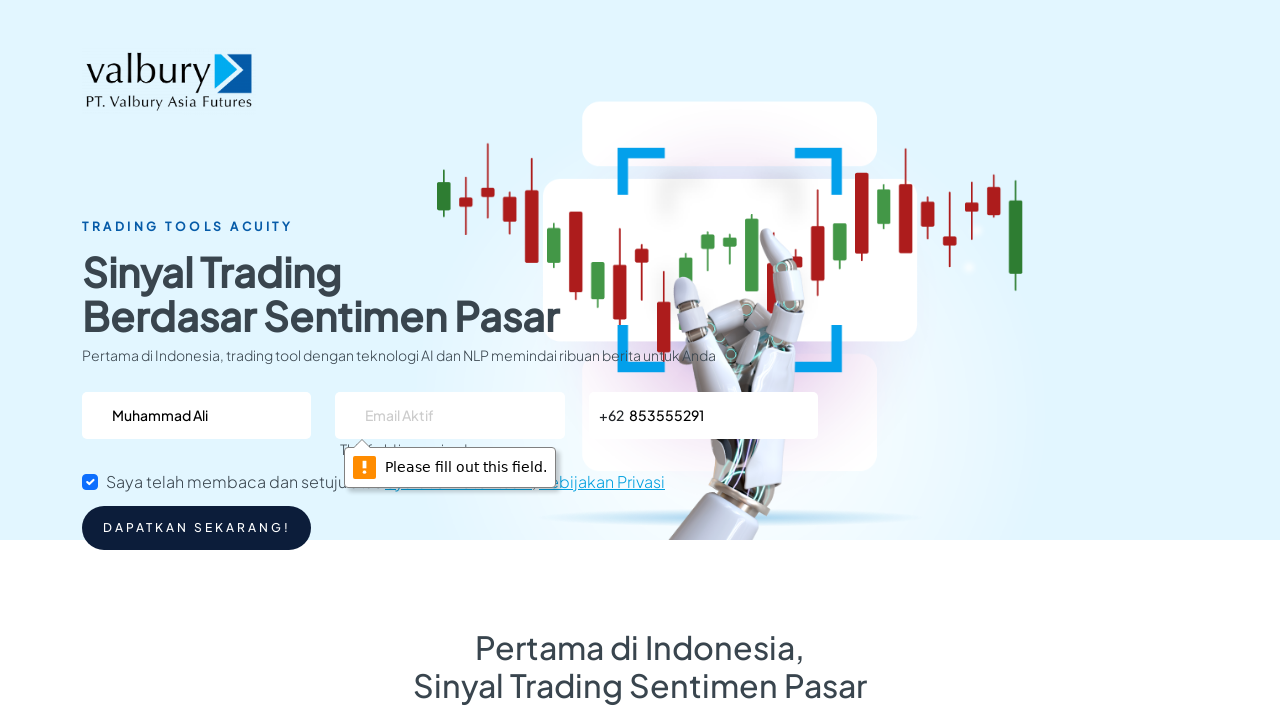